Tests multiple window handling by navigating to a page, clicking links to open new windows, and extracting text from both parent and child windows

Starting URL: https://the-internet.herokuapp.com/

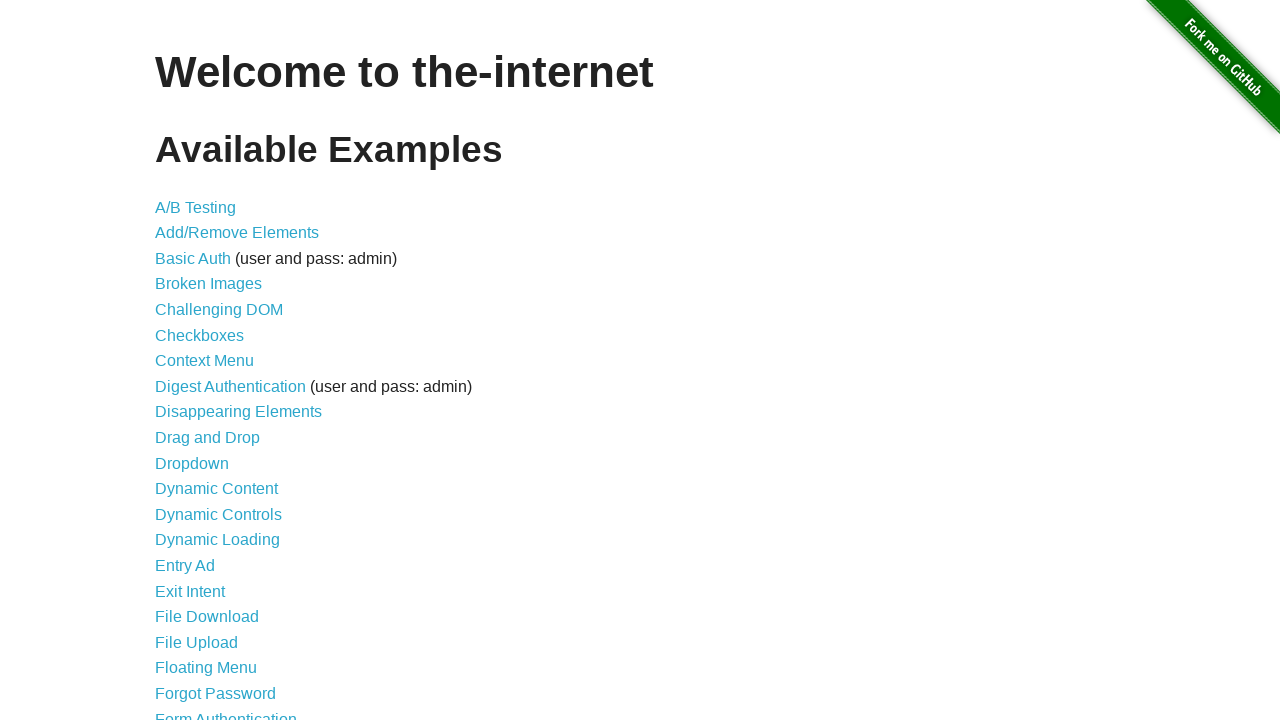

Clicked on 'Multiple Windows' link at (218, 369) on a:has-text('Multiple Windows')
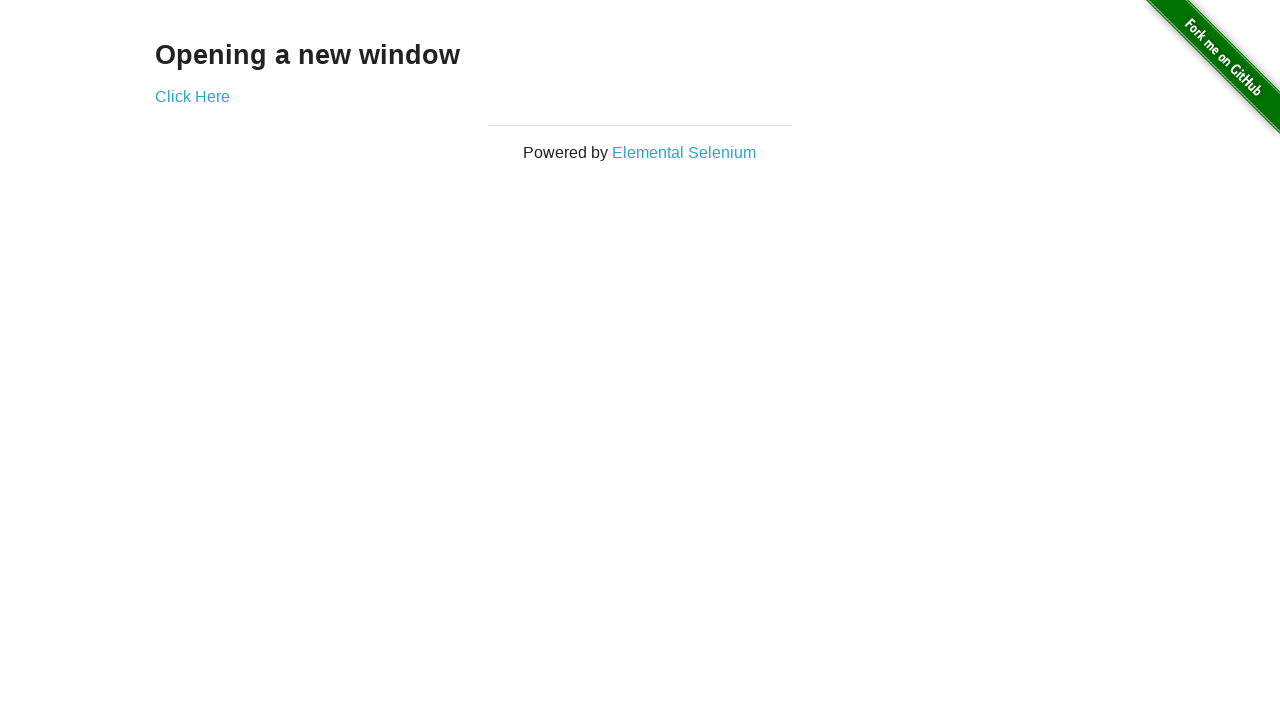

Waited for 'Click Here' link to load on Multiple Windows page
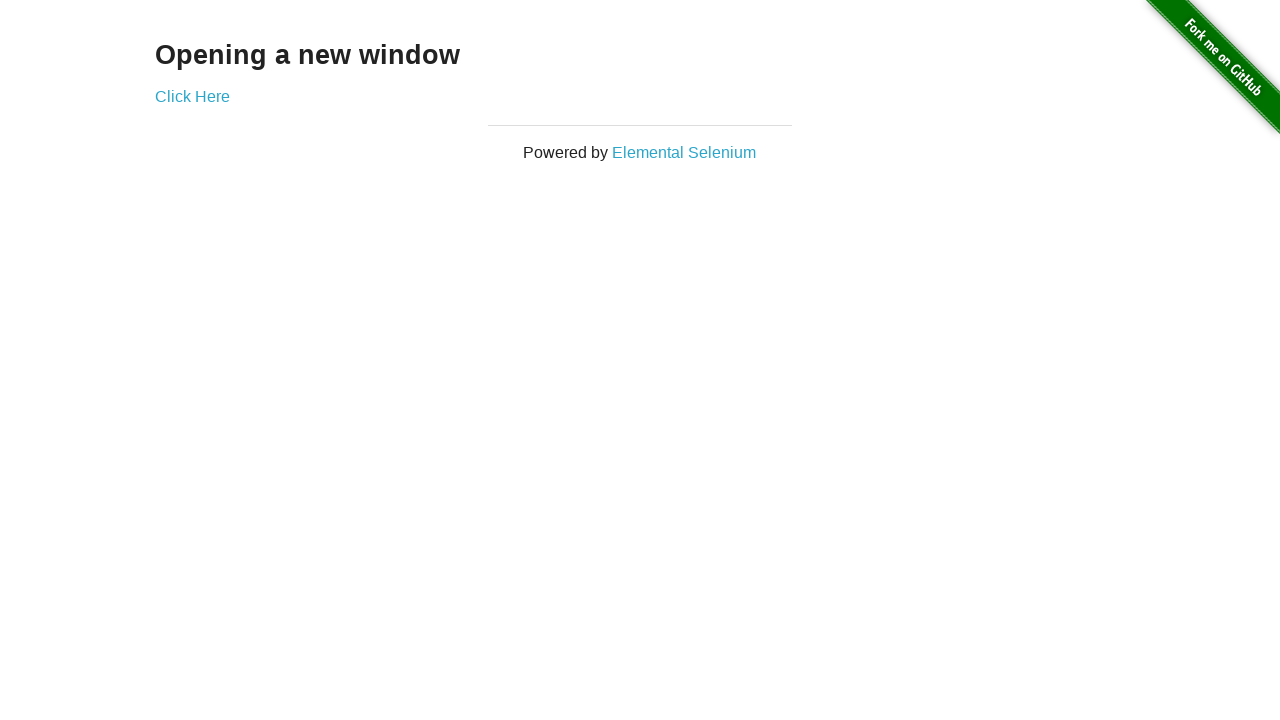

Clicked 'Click Here' link to open child window at (192, 96) on a:has-text('Click Here')
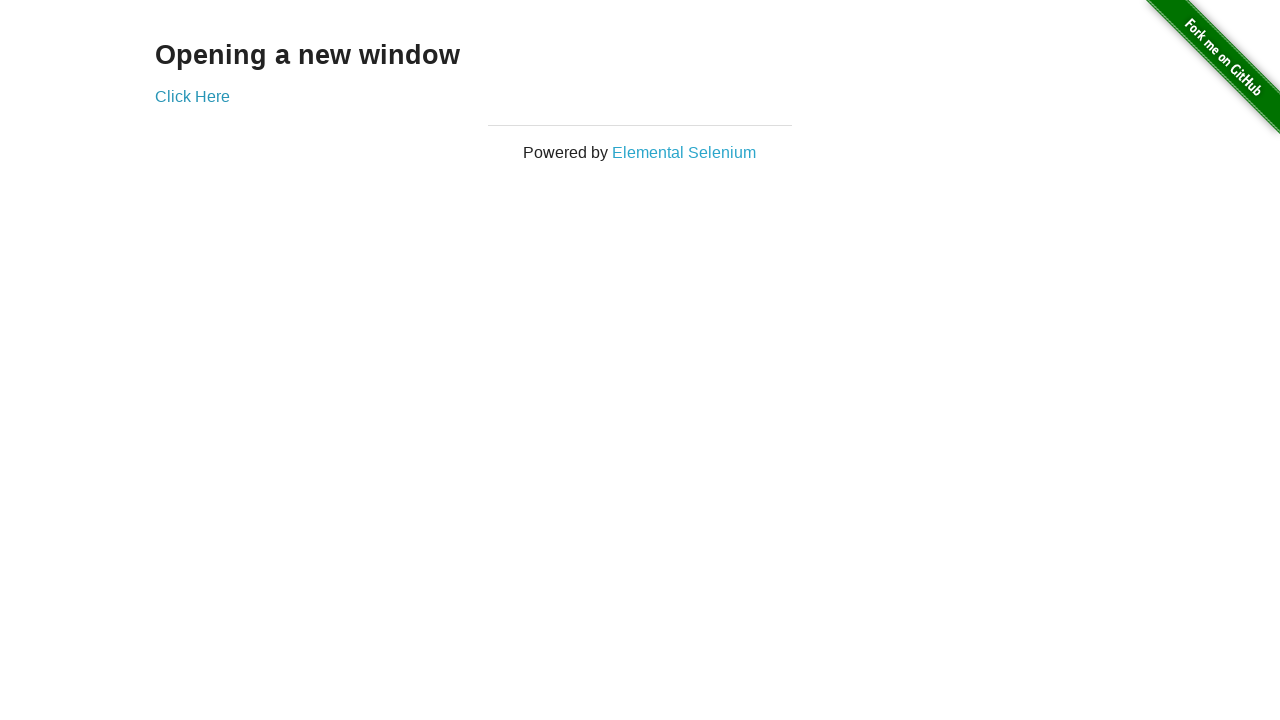

Child window opened and captured
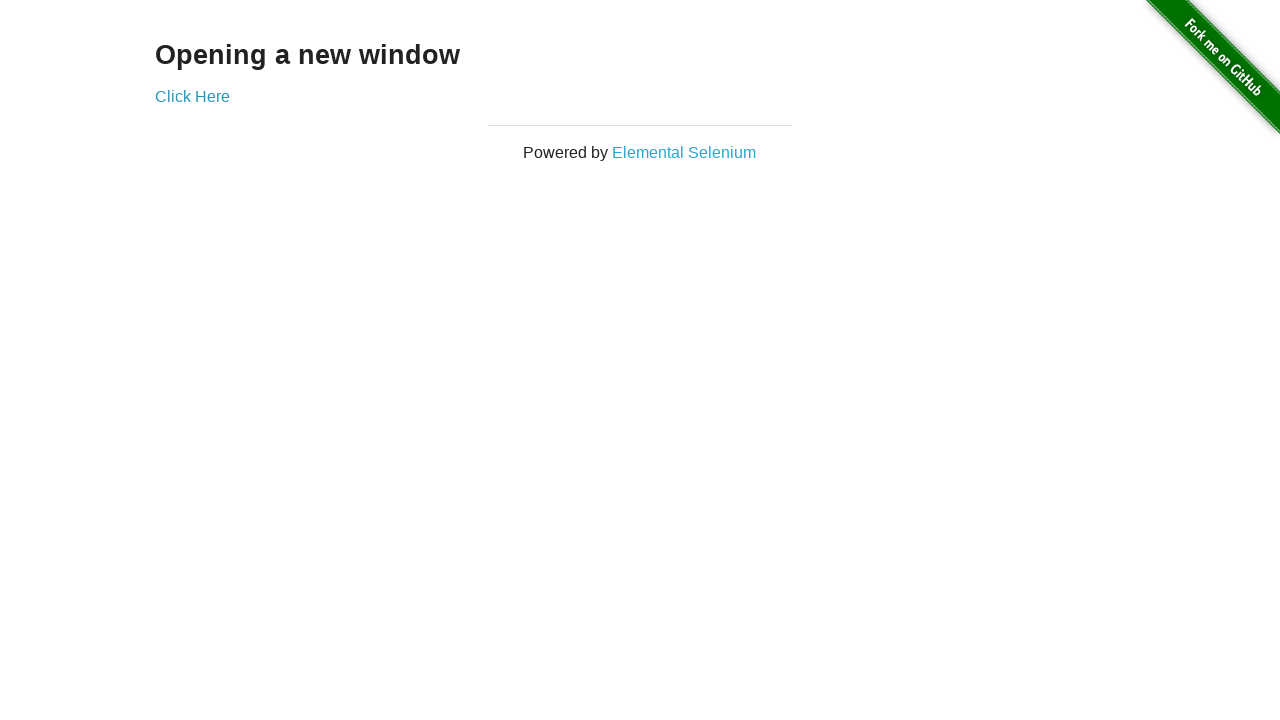

Waited for heading element to load in child window
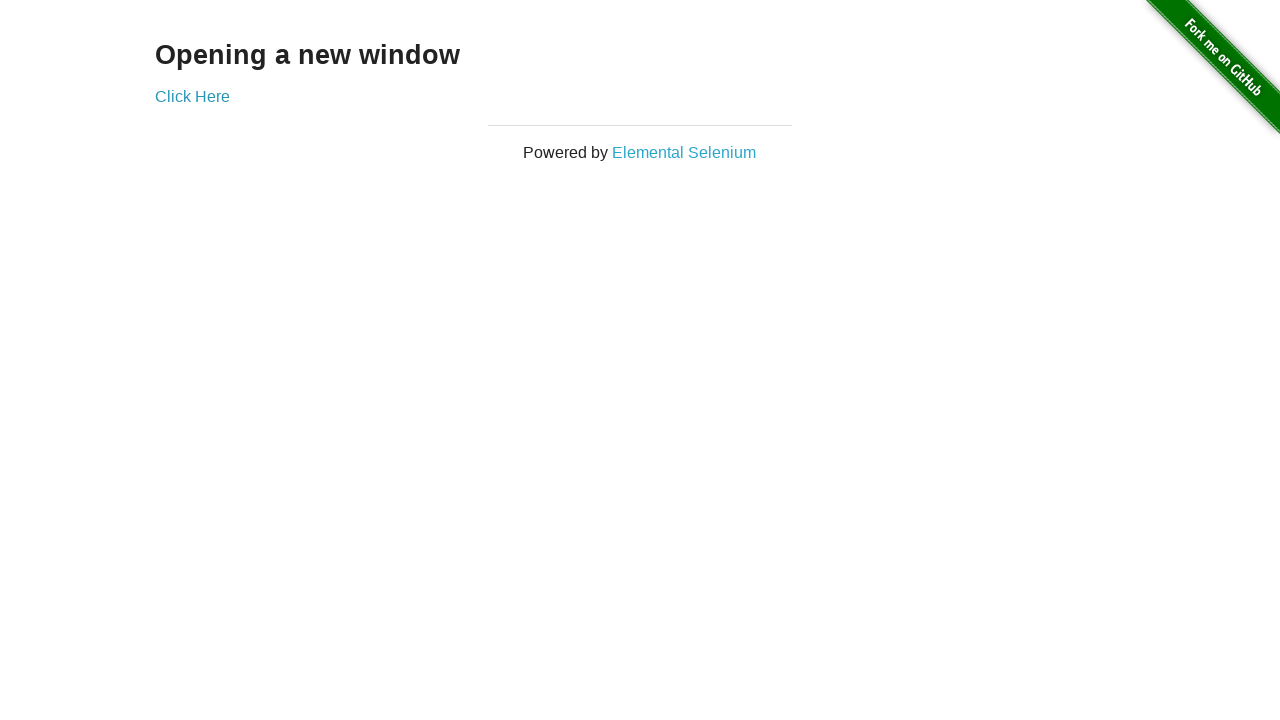

Extracted text from child window: 'New Window'
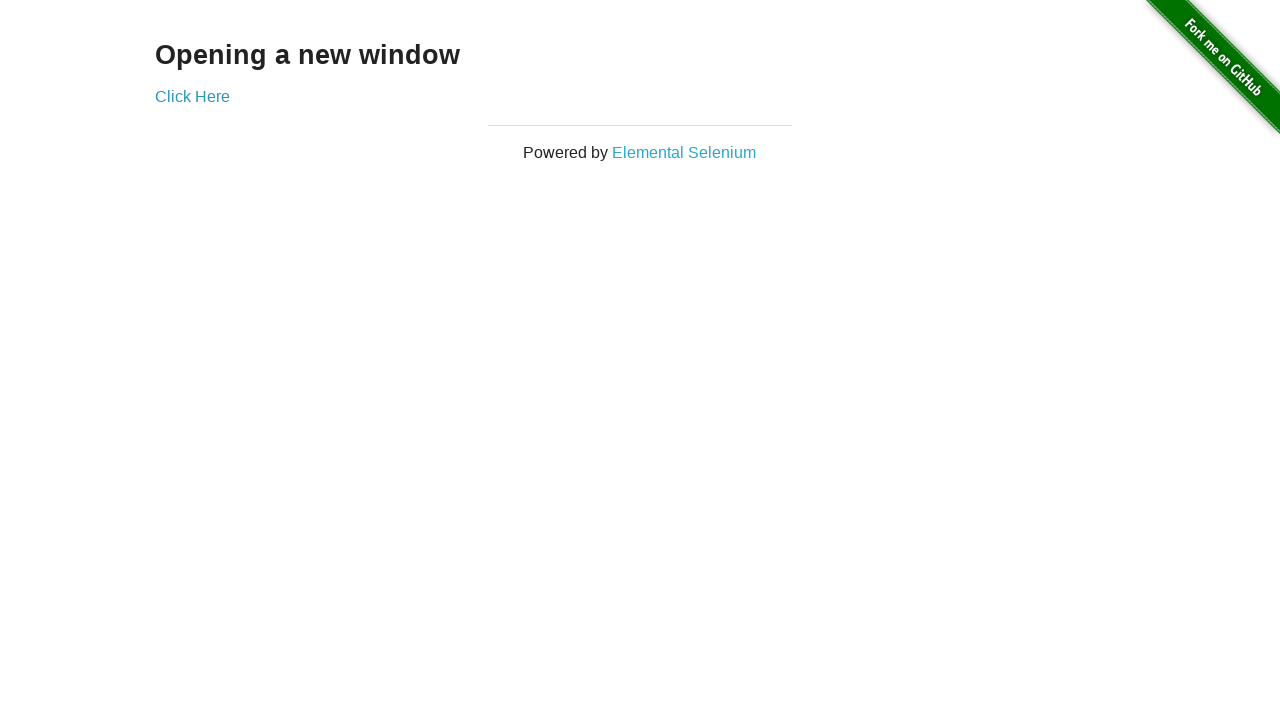

Extracted text from parent window: 'Opening a new window'
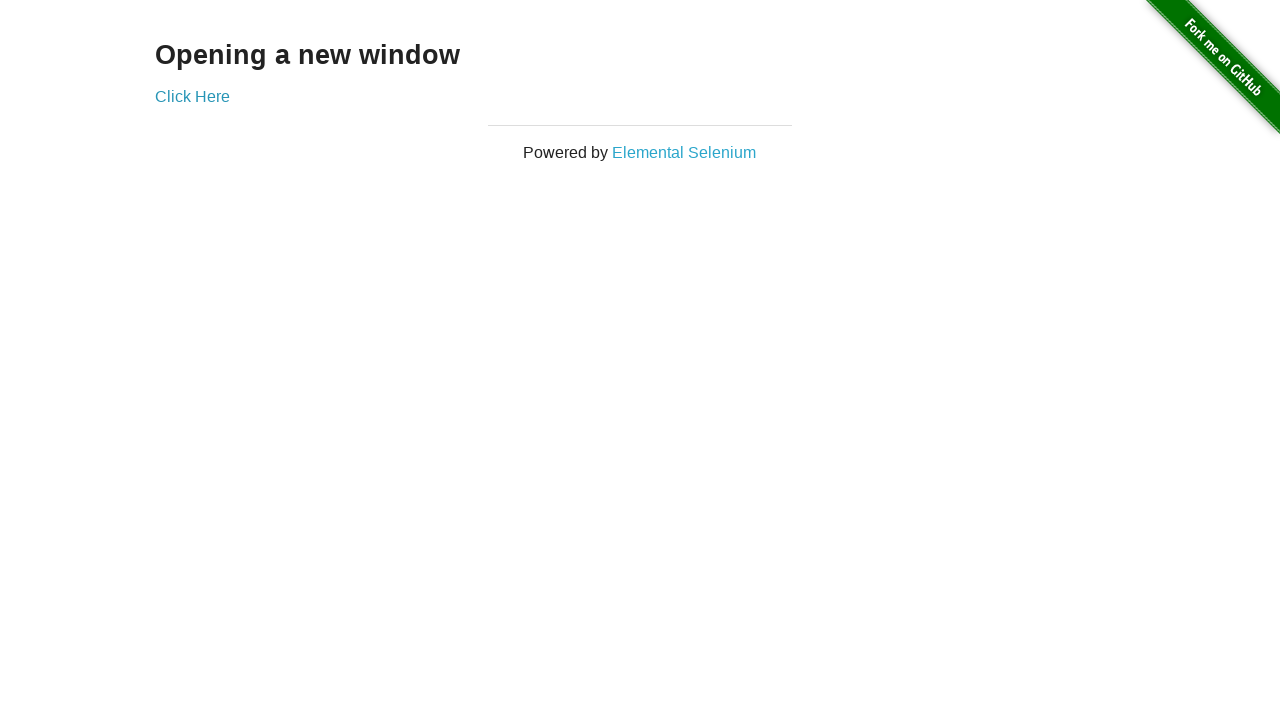

Closed child window
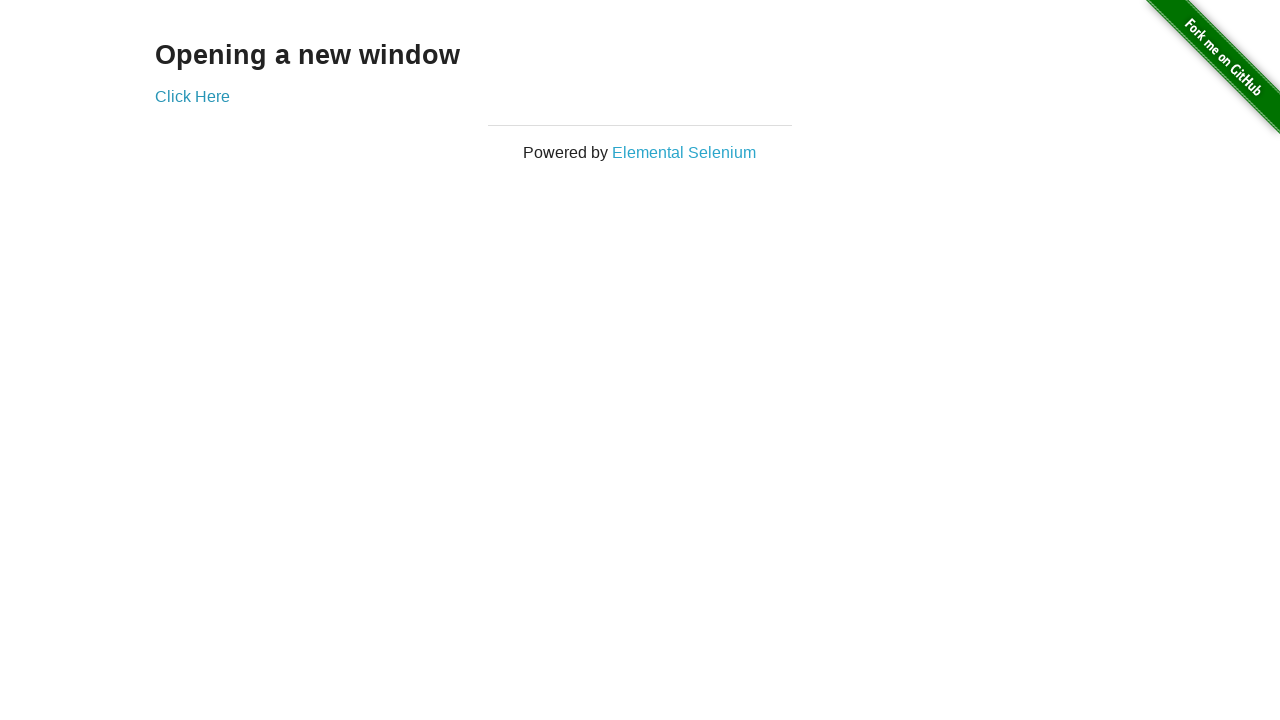

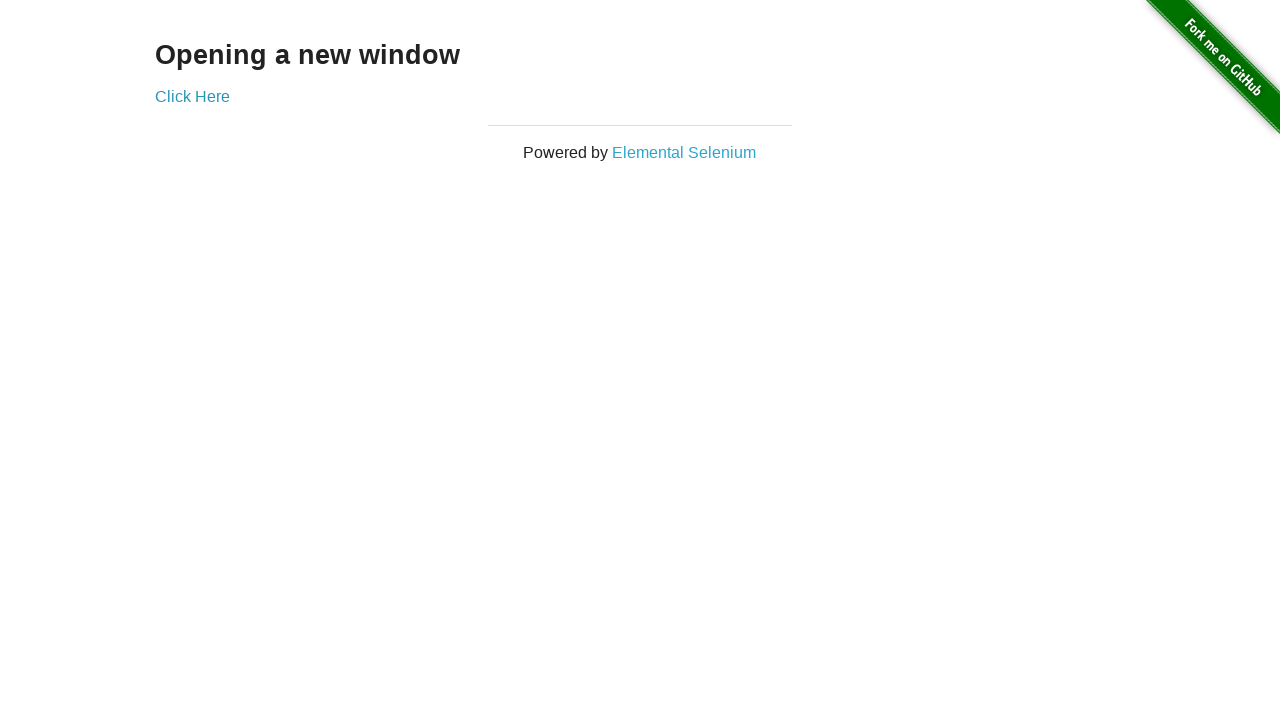